Tests JavaScript confirm box functionality by clicking a tab, triggering a confirm alert, and accepting it on an automation practice website.

Starting URL: http://demo.automationtesting.in/Alerts.html

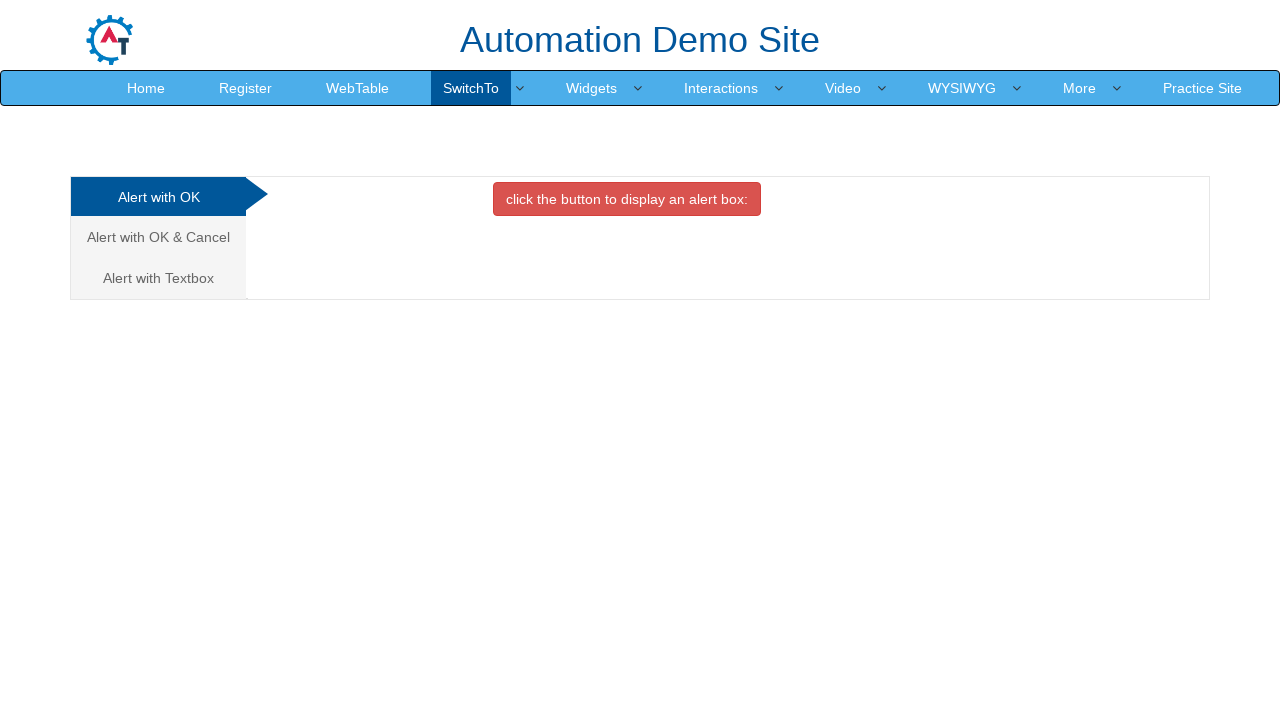

Set up dialog handler to automatically accept confirm dialogs
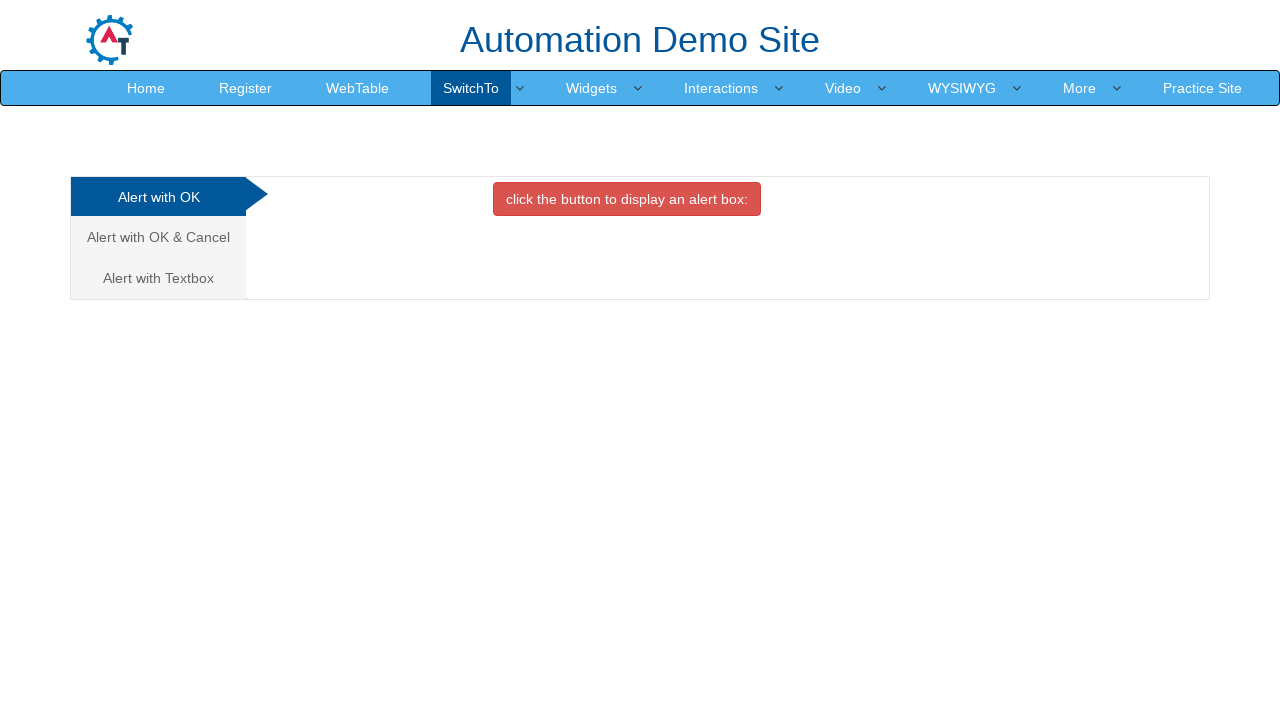

Clicked on the 'Alert with OK & Cancel' tab at (158, 237) on (//a[@class='analystic'])[2]
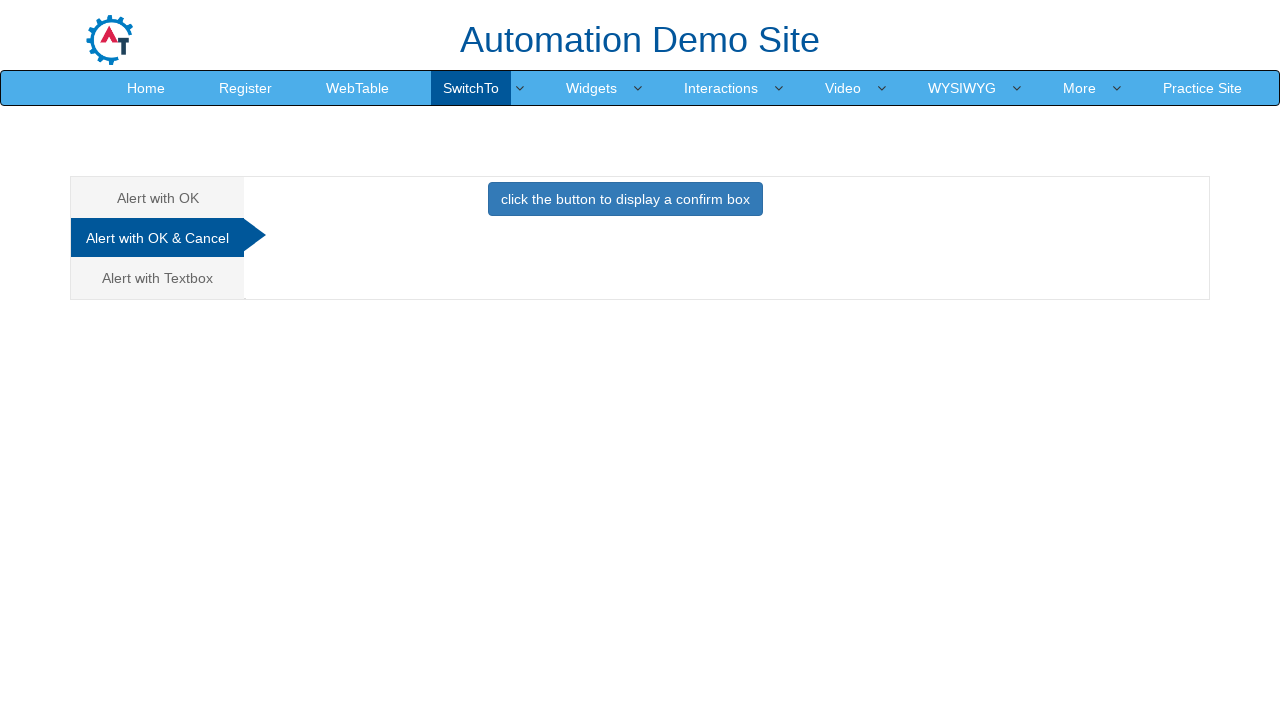

Waited for tab content to load
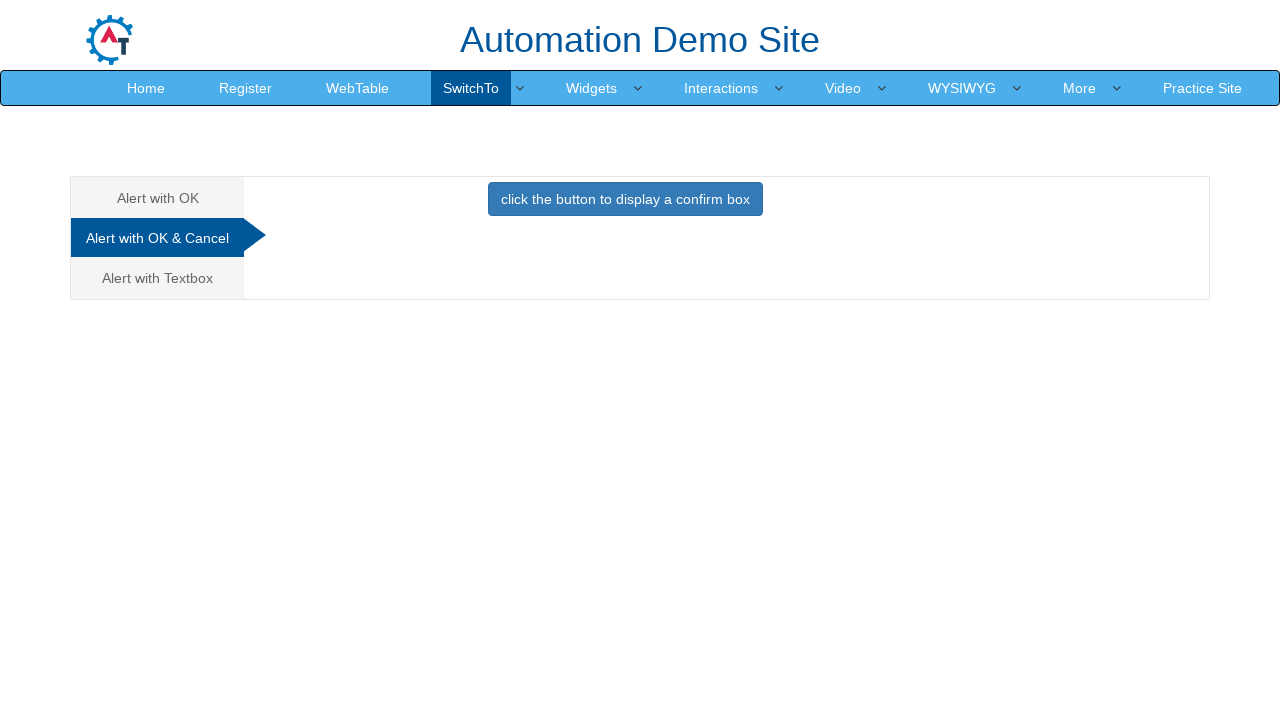

Clicked button to trigger confirm dialog, which was automatically accepted at (625, 199) on button[onclick='confirmbox()']
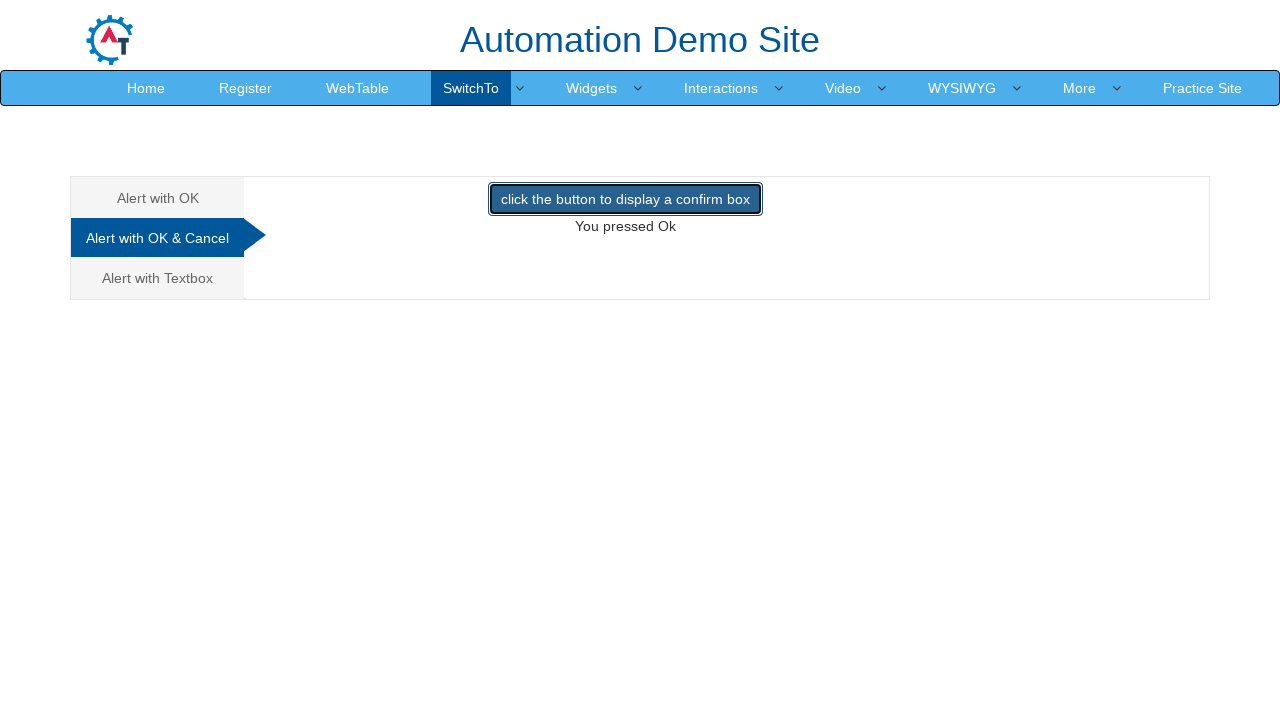

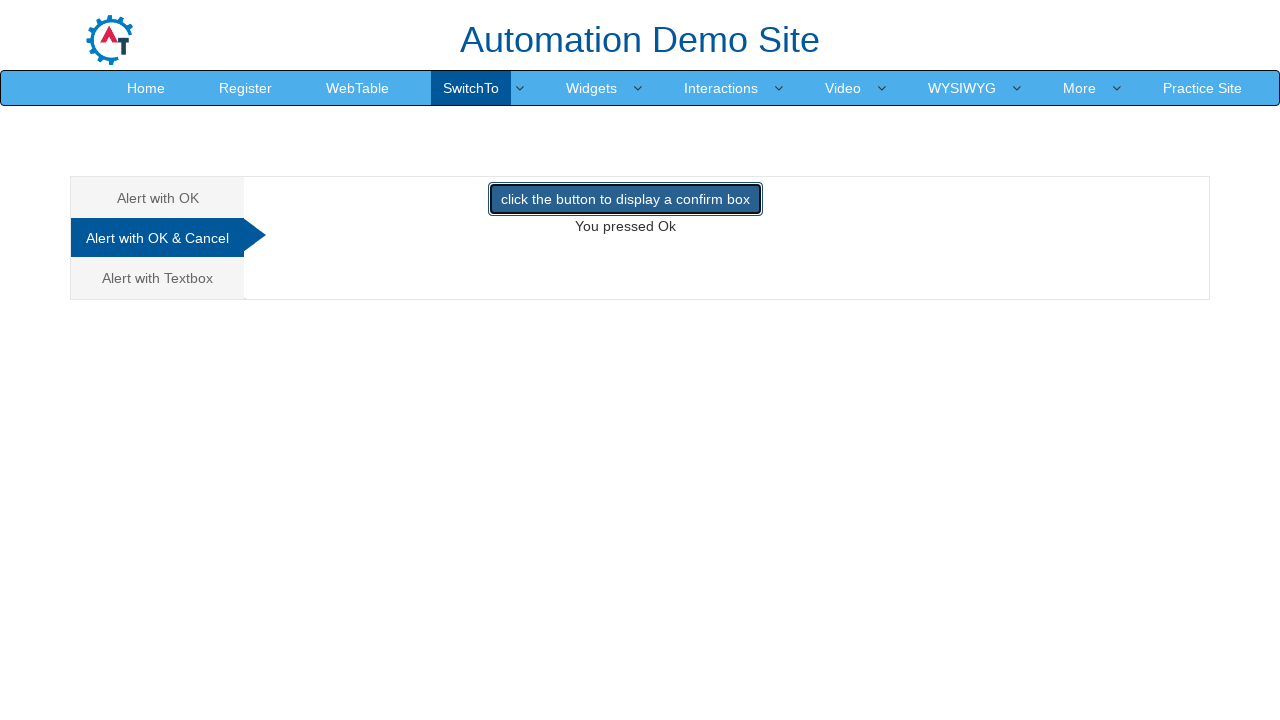